Tests radio button functionality by clicking on the Red color radio button and the Football sport radio button, then verifying the Football button is selected

Starting URL: https://testcenter.techproeducation.com/index.php?page=radio-buttons

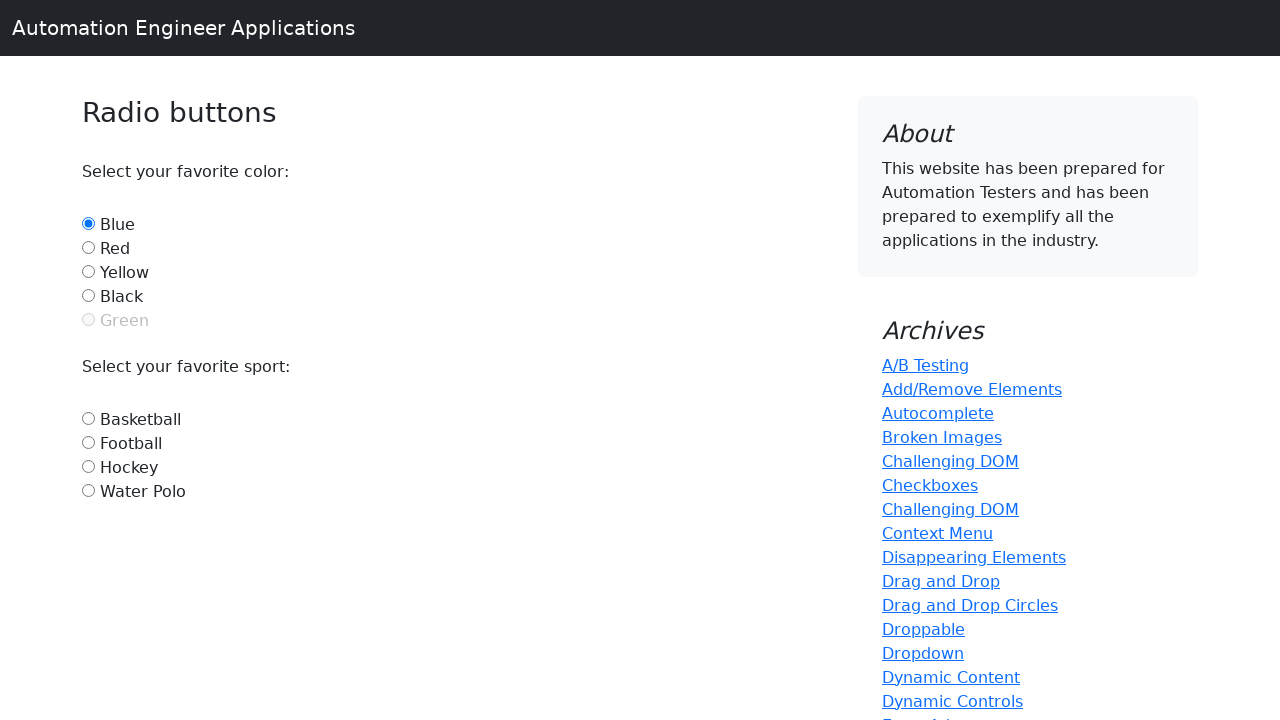

Clicked Red color radio button at (88, 247) on input#red
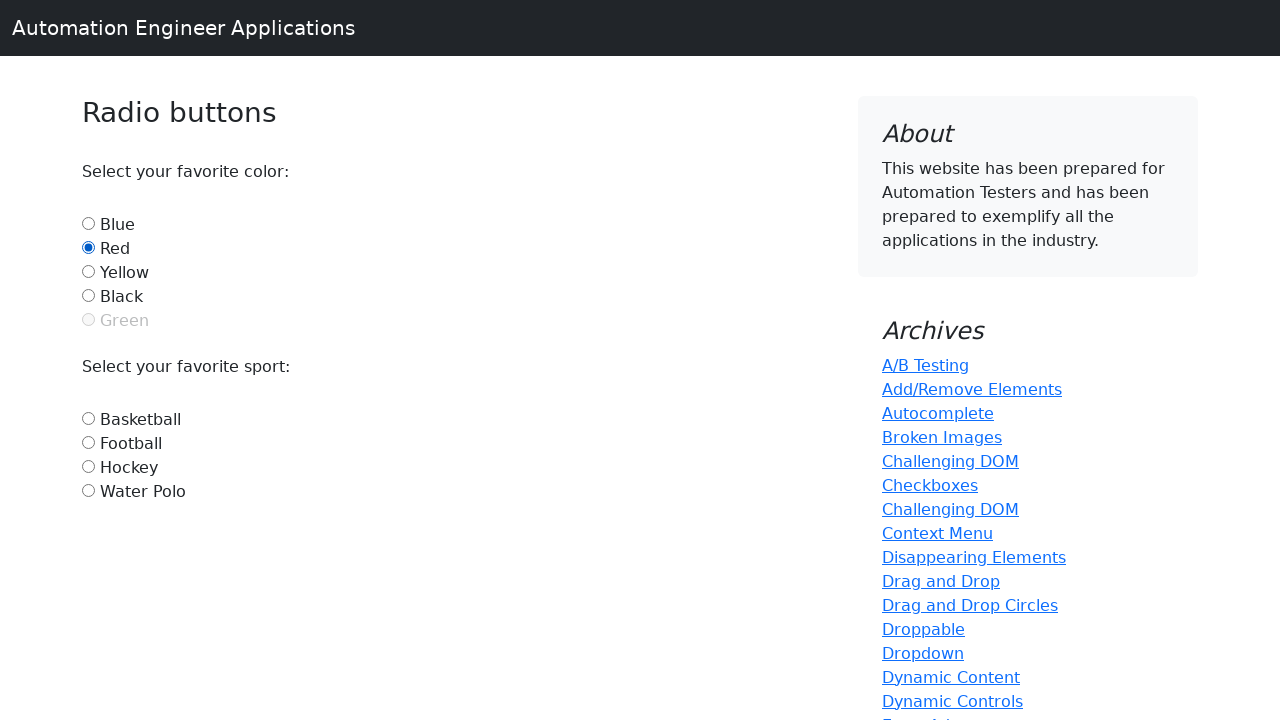

Clicked Football sport radio button at (88, 442) on input#football
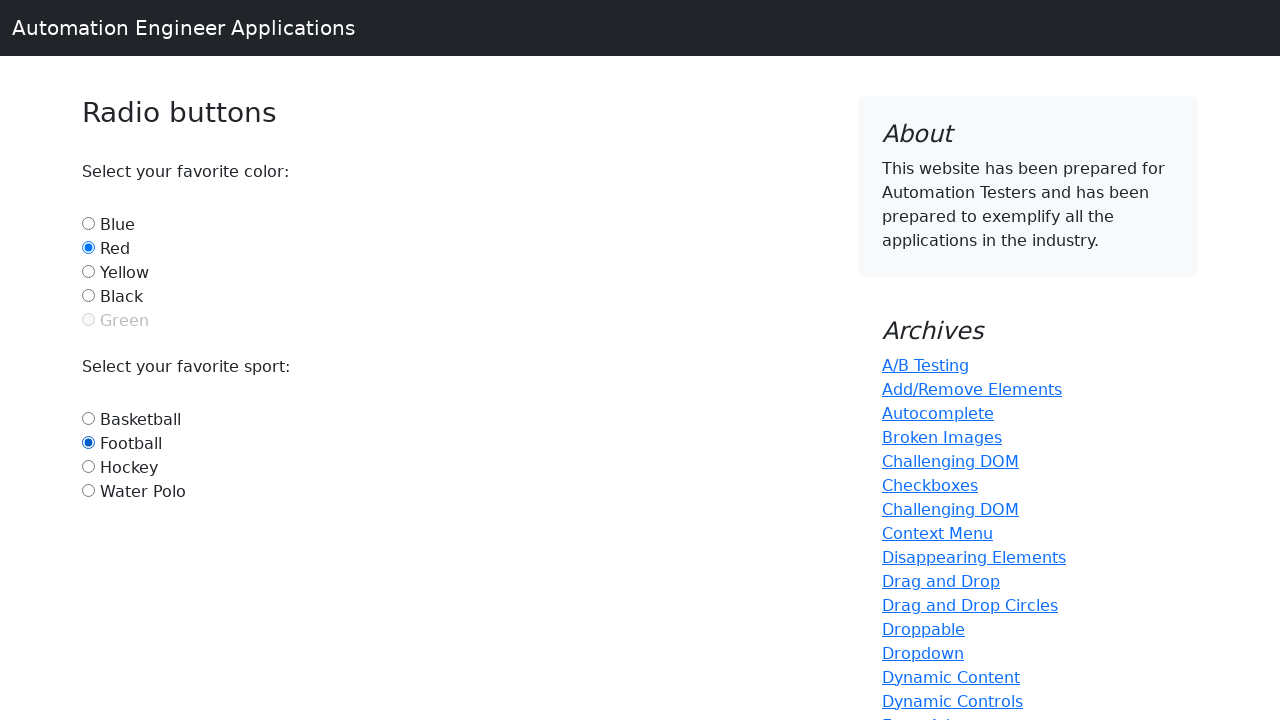

Verified Football radio button is selected
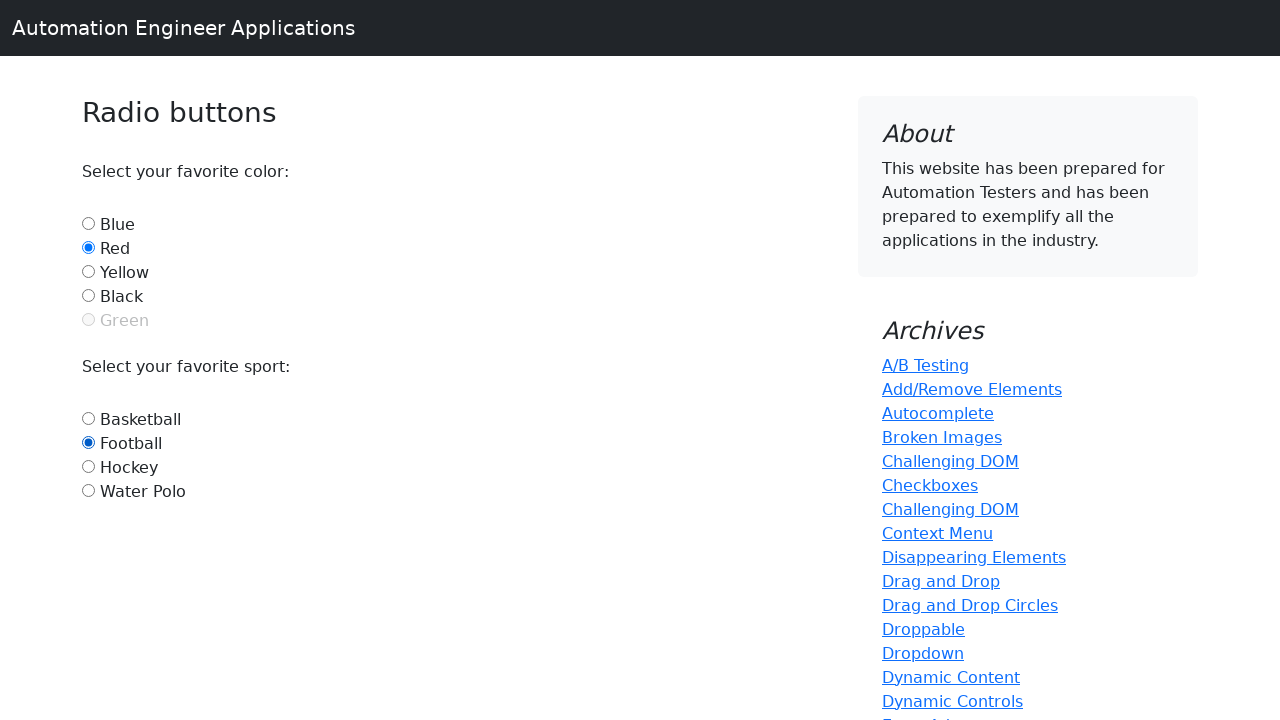

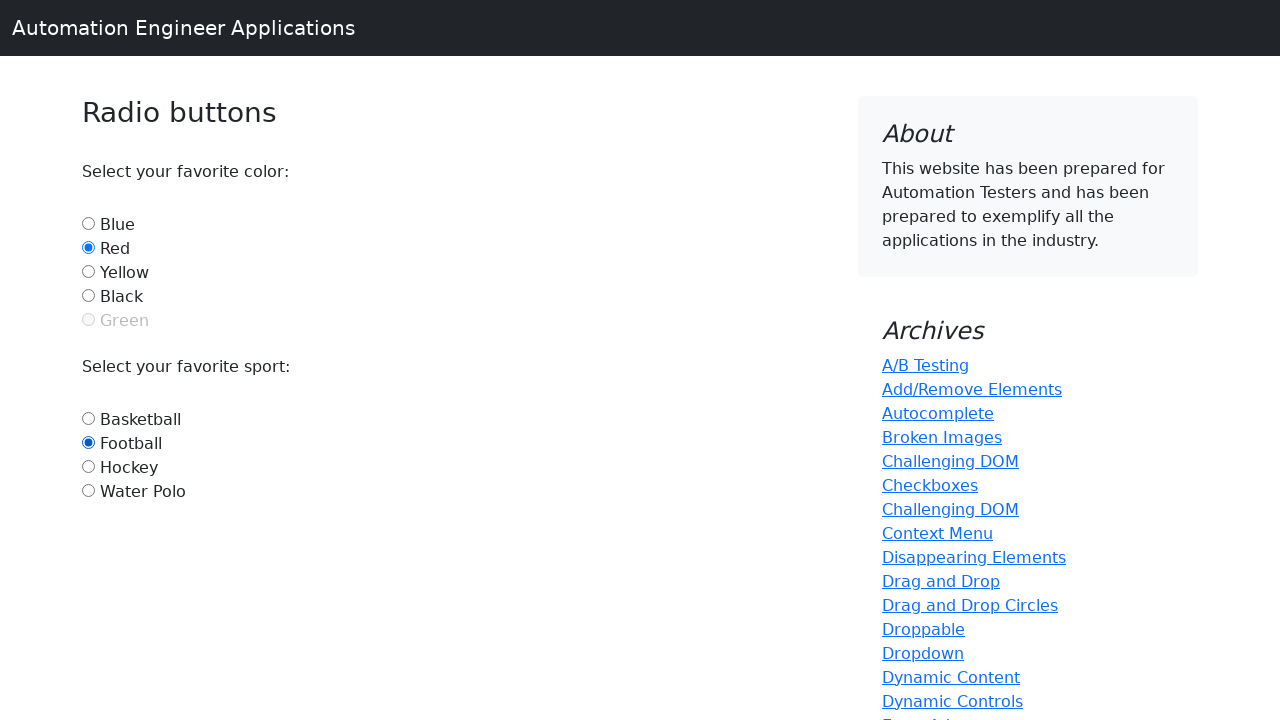